Tests JavaScript prompt alert functionality by switching to an iframe, clicking a button to trigger a prompt, entering text, accepting the alert, and verifying the displayed message

Starting URL: https://www.w3schools.com/js/tryit.asp?filename=tryjs_prompt

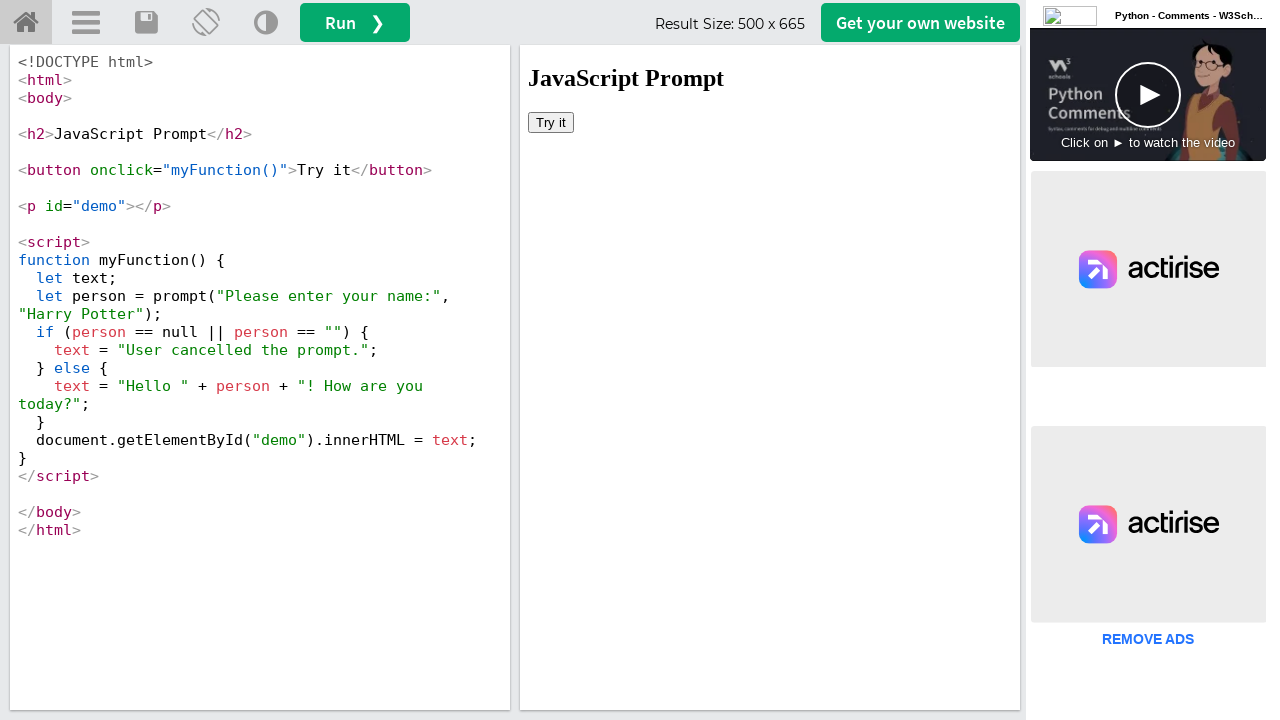

Located iframe with ID 'iframeResult'
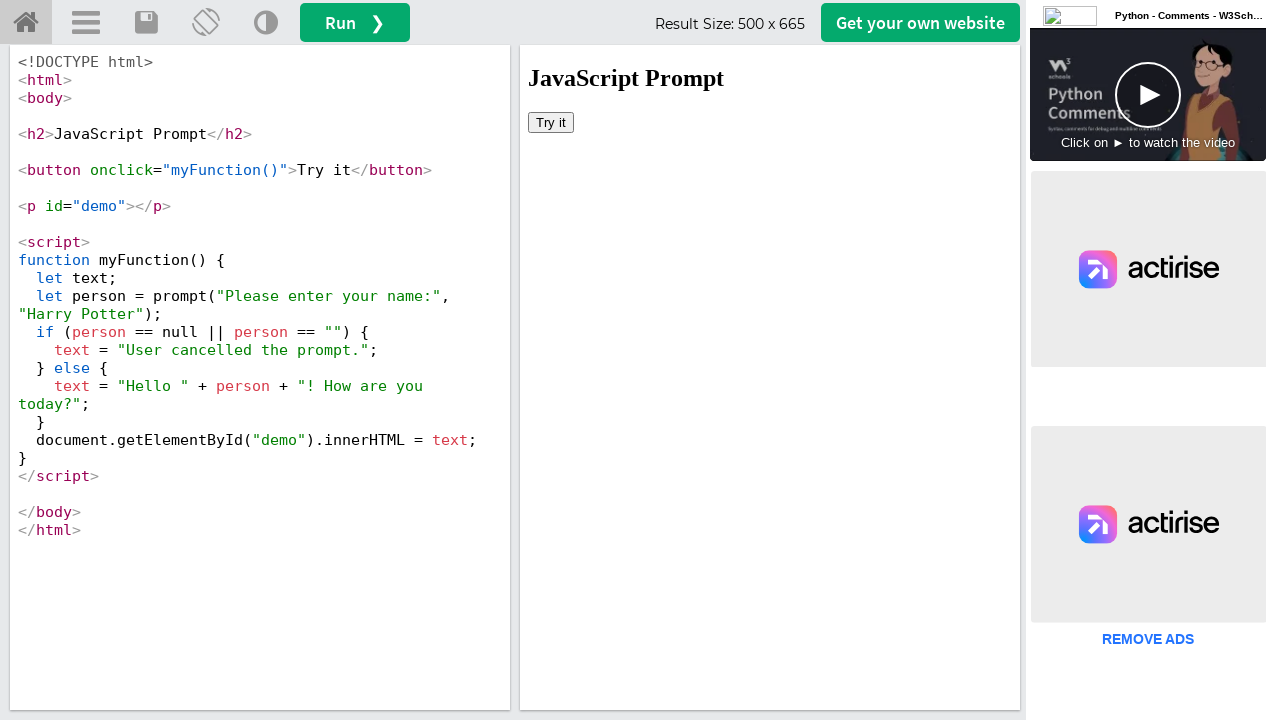

Clicked 'Try it' button to trigger prompt at (551, 122) on iframe#iframeResult >> internal:control=enter-frame >> button:text('Try it')
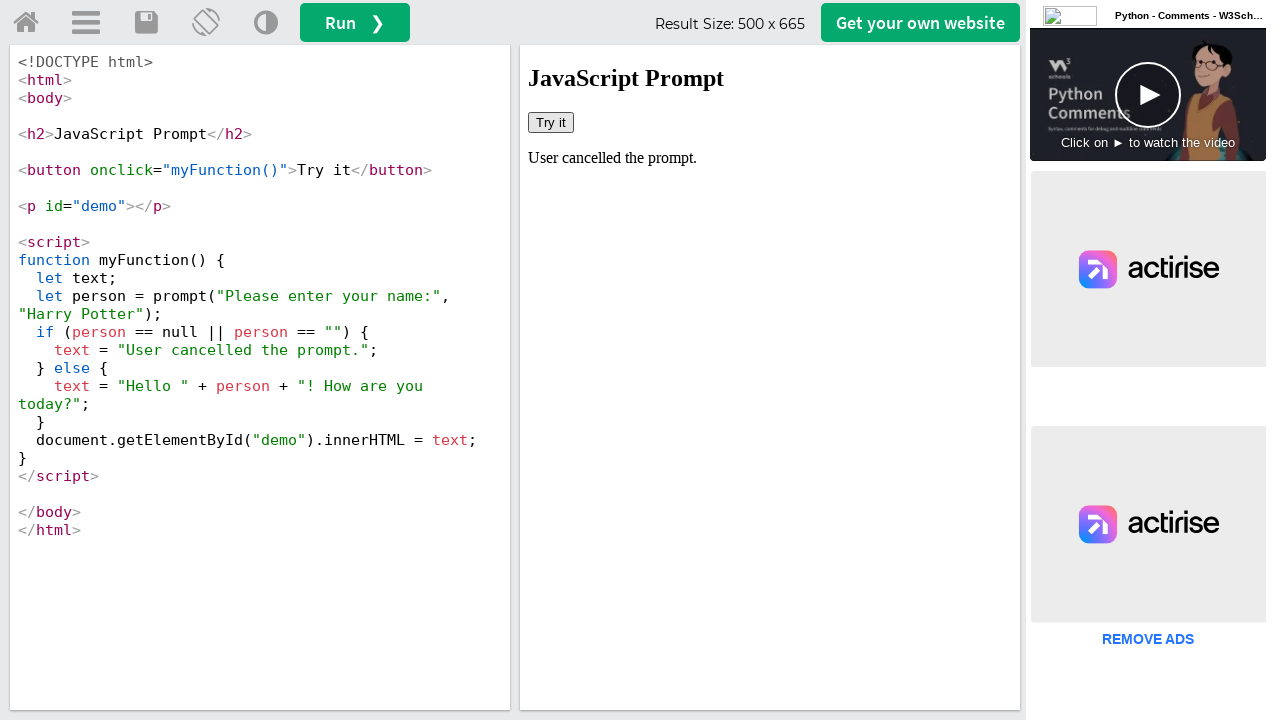

Set up dialog handler to accept prompt with 'Marcus'
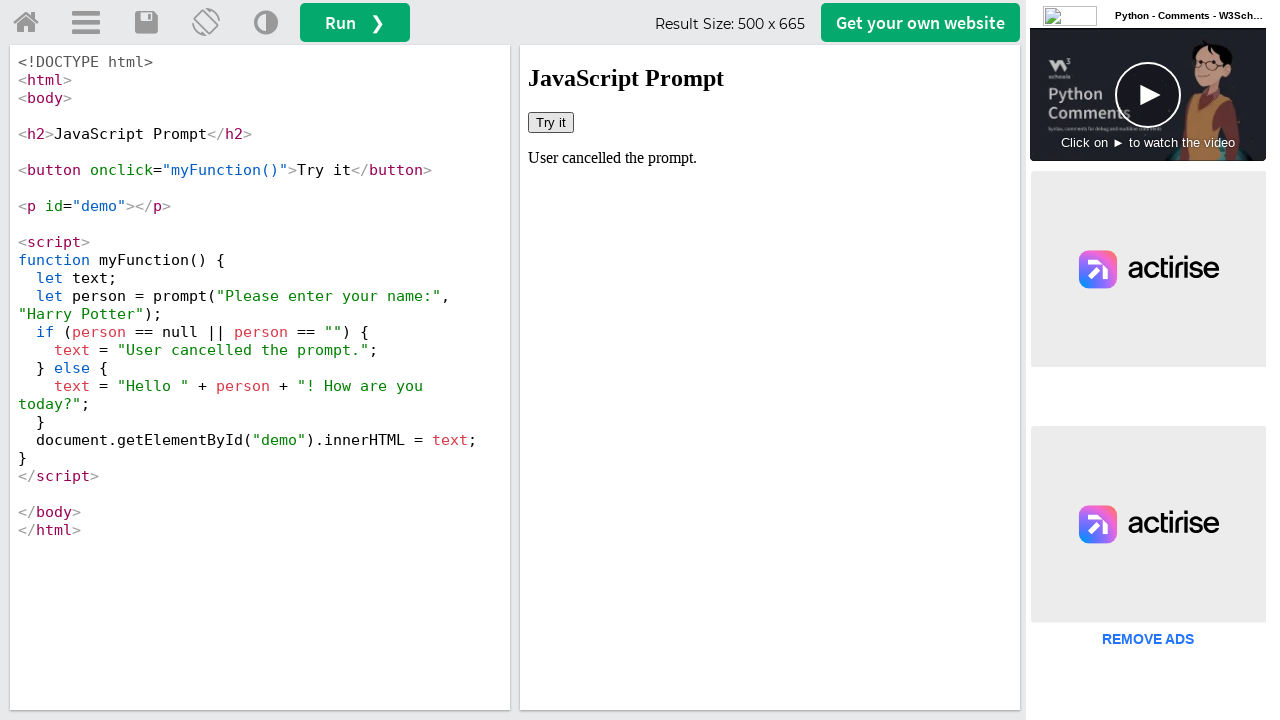

Clicked 'Try it' button again to trigger prompt with handler ready at (551, 122) on iframe#iframeResult >> internal:control=enter-frame >> button:text('Try it')
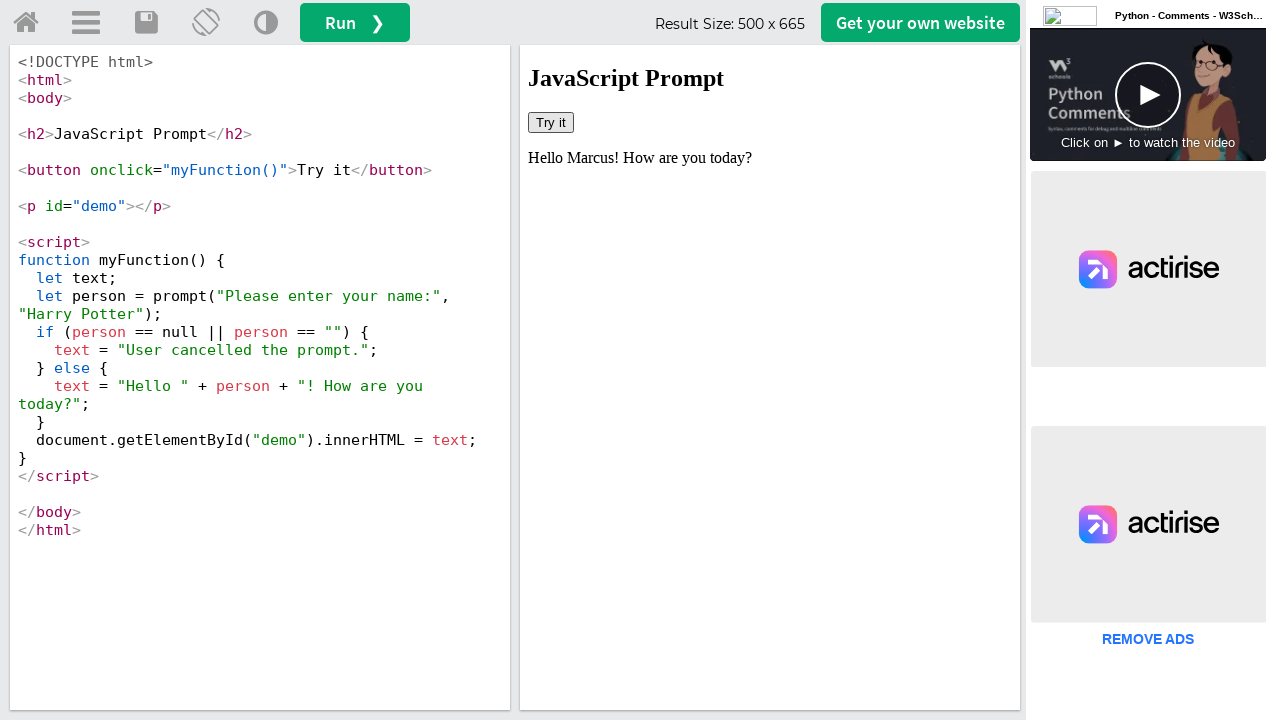

Verified prompt result message 'Hello Marcus! How are you today?' appeared
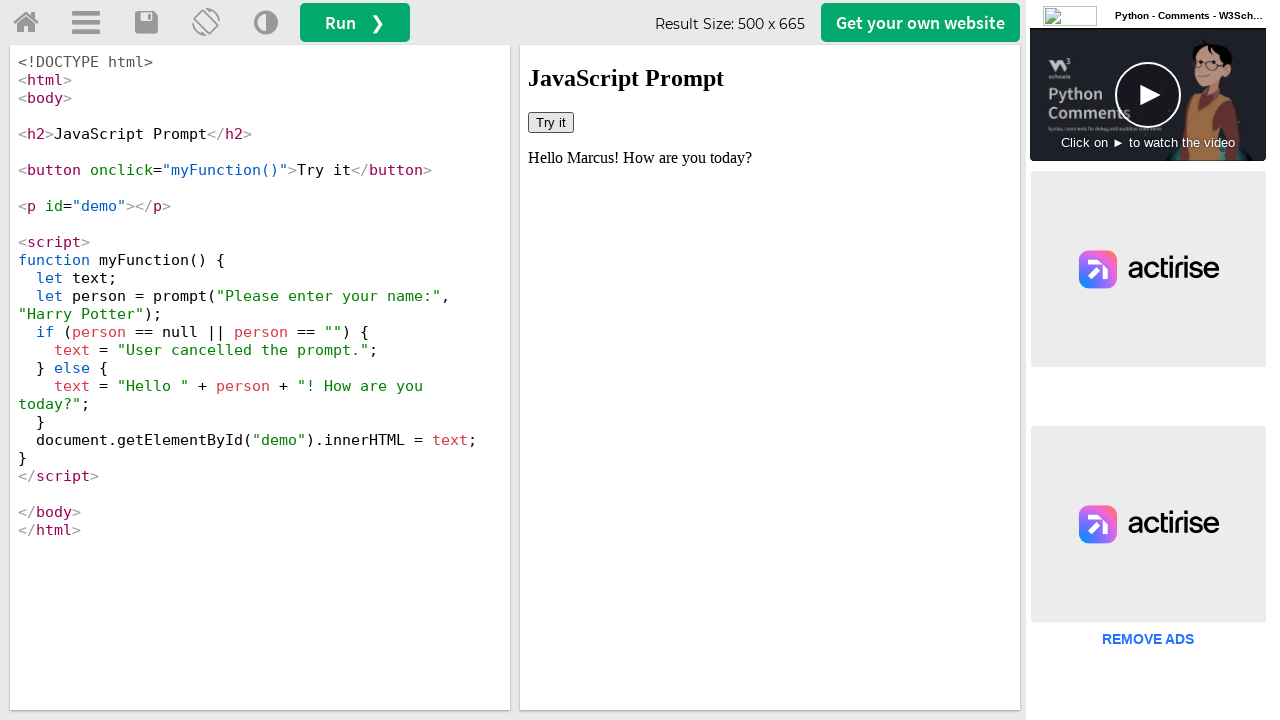

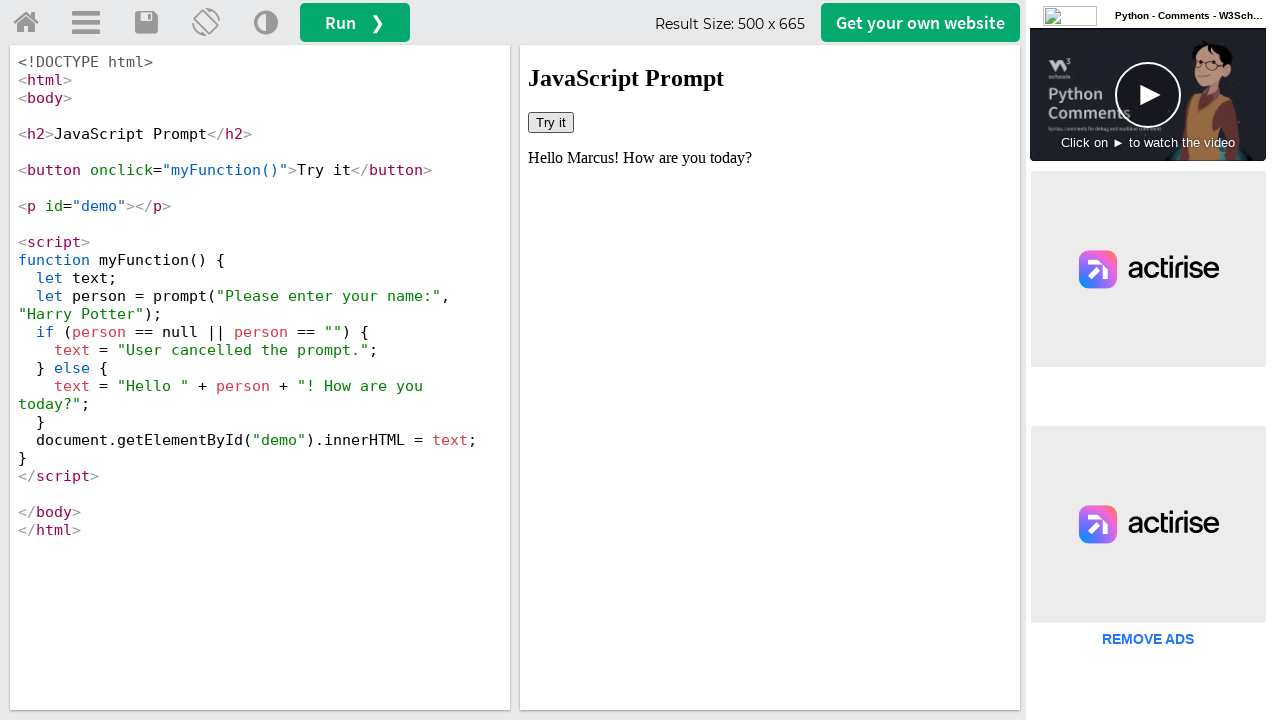